Navigates to JPL Space image page and clicks the full image button to display the featured Mars image

Starting URL: https://data-class-jpl-space.s3.amazonaws.com/JPL_Space/index.html

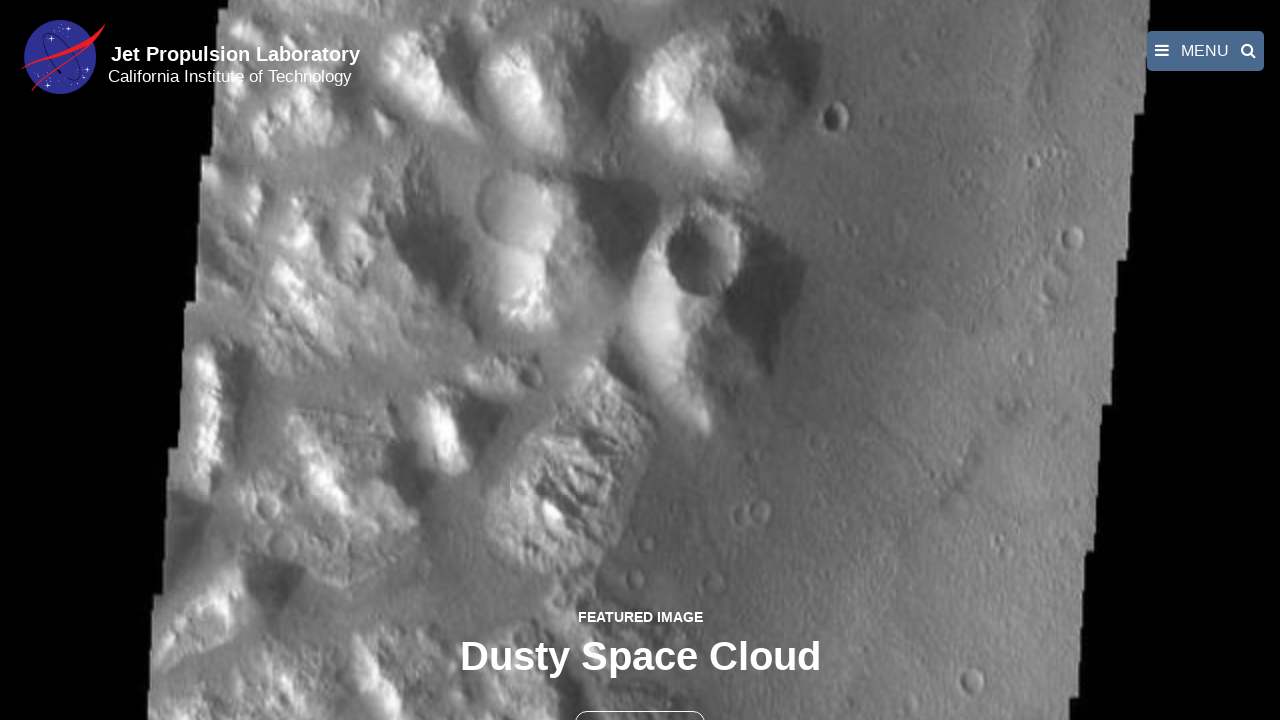

Navigated to JPL Space image page
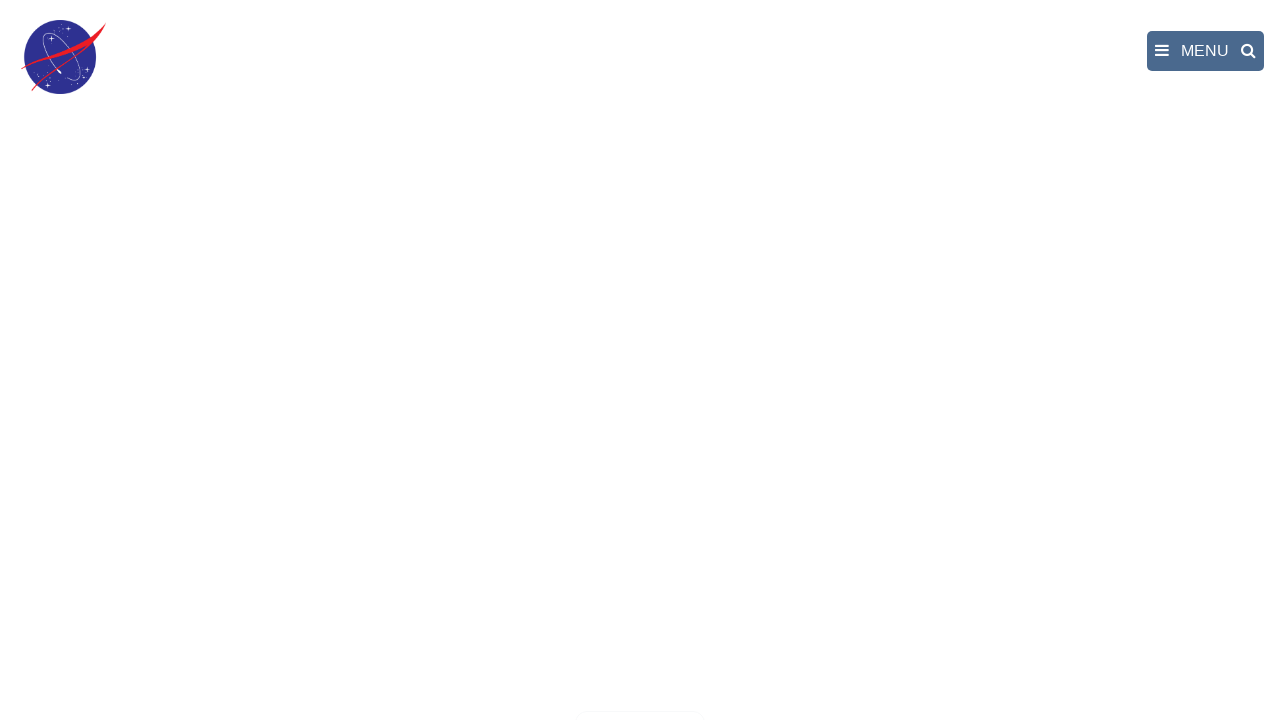

Clicked the full image button to display featured Mars image at (640, 699) on button >> nth=1
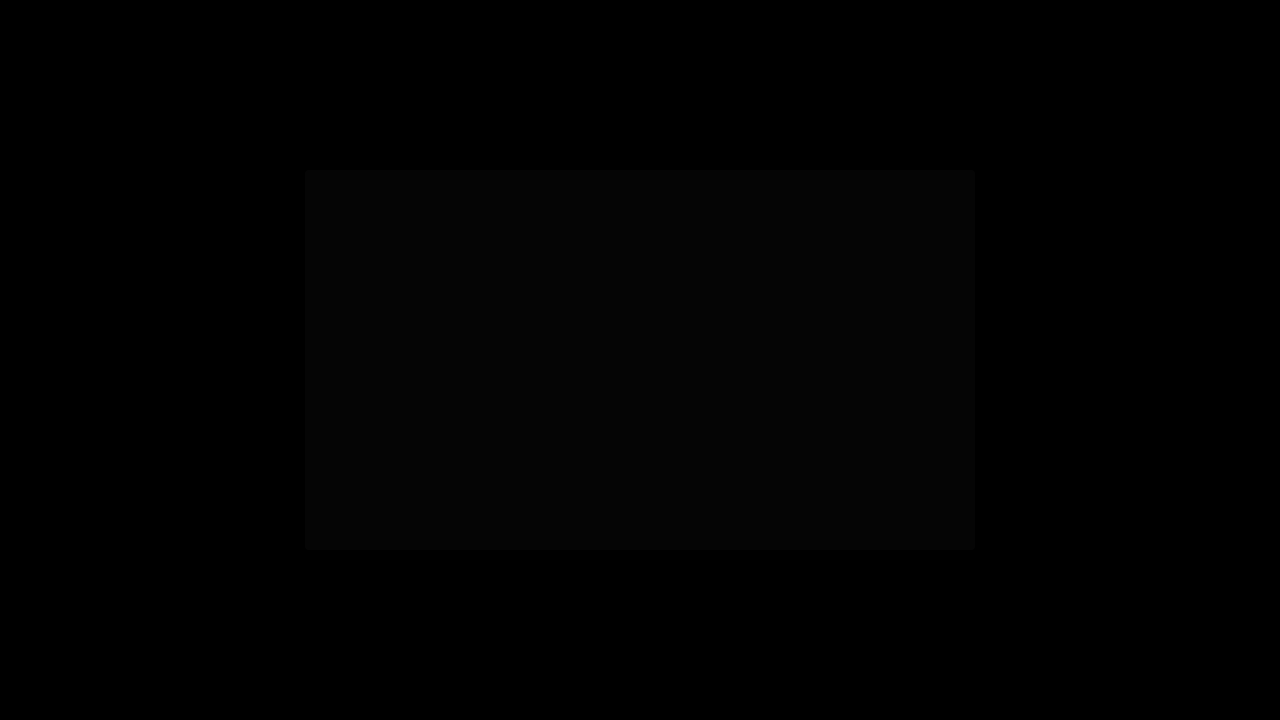

Featured Mars image fully loaded and displayed
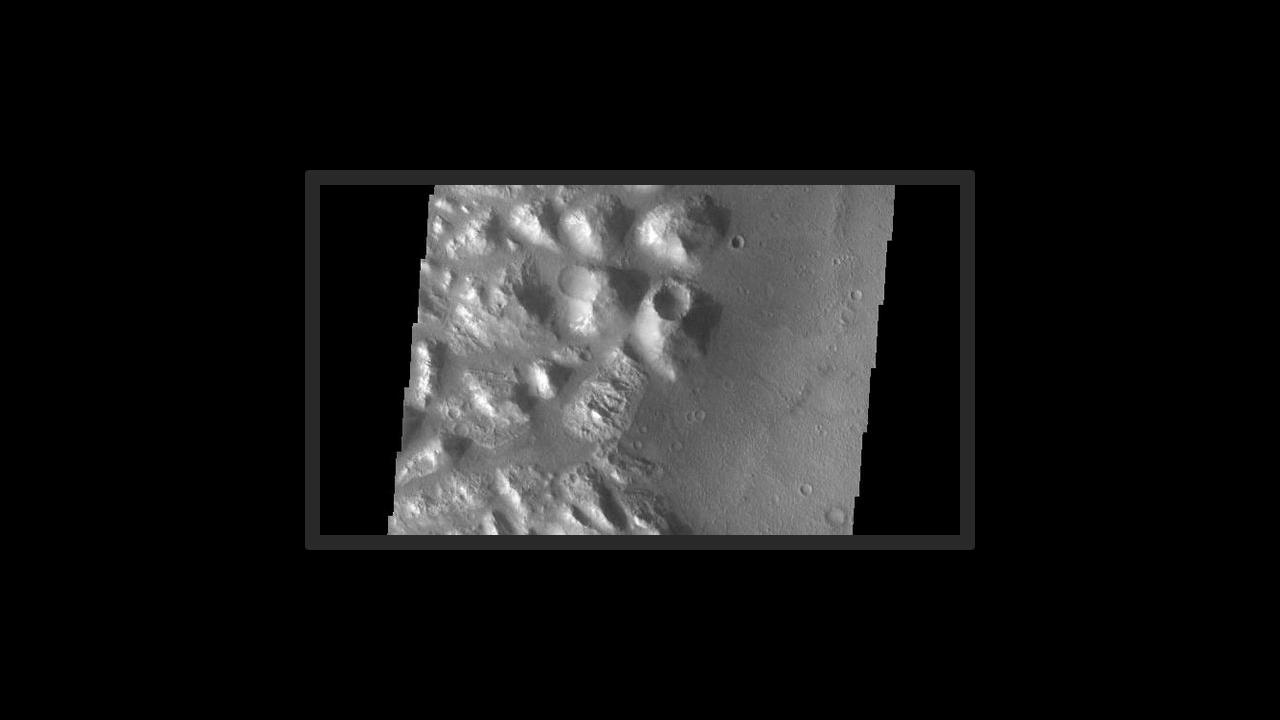

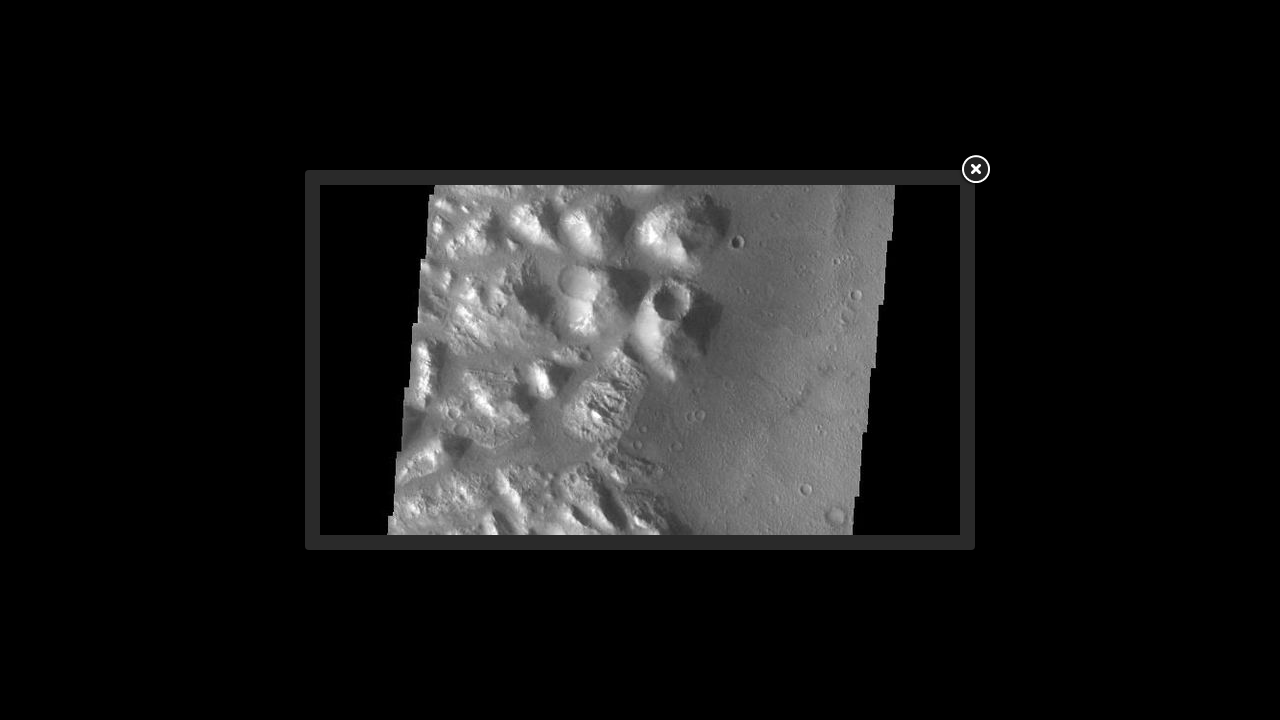